Tests the RBI Holiday Matrix form by selecting a city (Mumbai) and month from dropdowns, clicking the Go button, and verifying that the holiday results table is displayed.

Starting URL: https://rbi.org.in/Scripts/HolidayMatrixDisplay.aspx

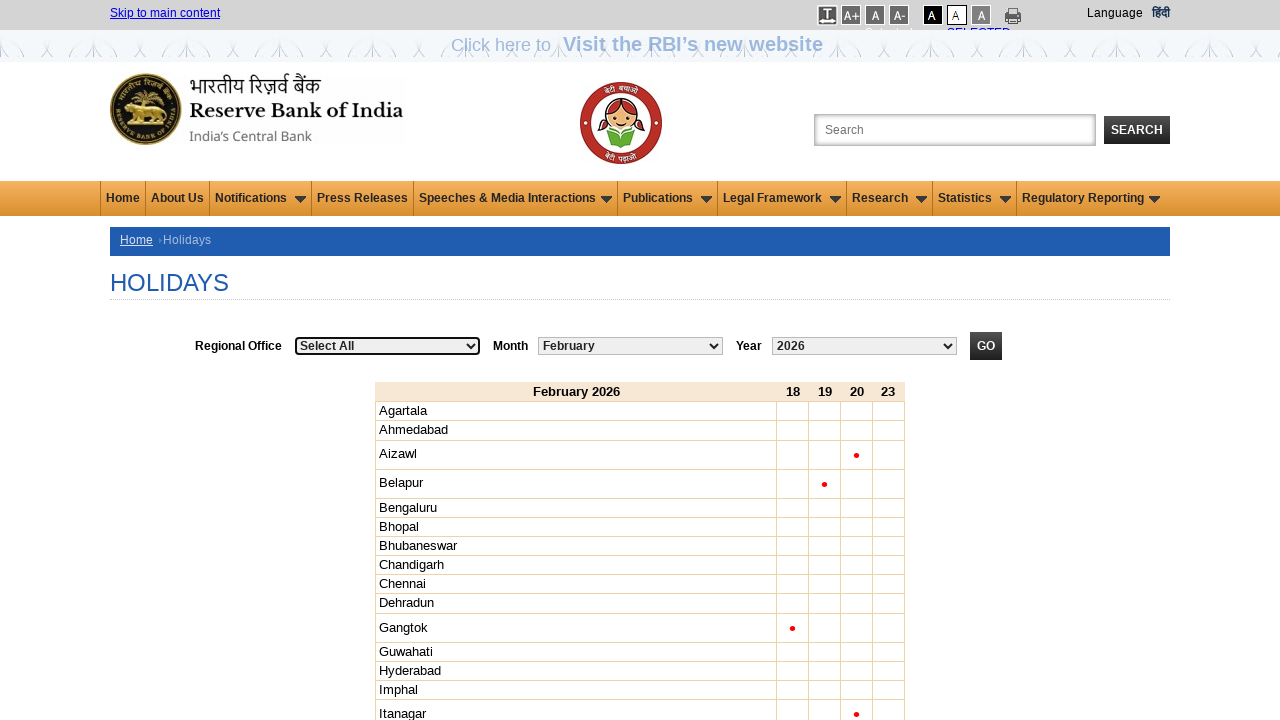

Selected 'Mumbai' from the city dropdown on //div[@id='example-one']/select[1]
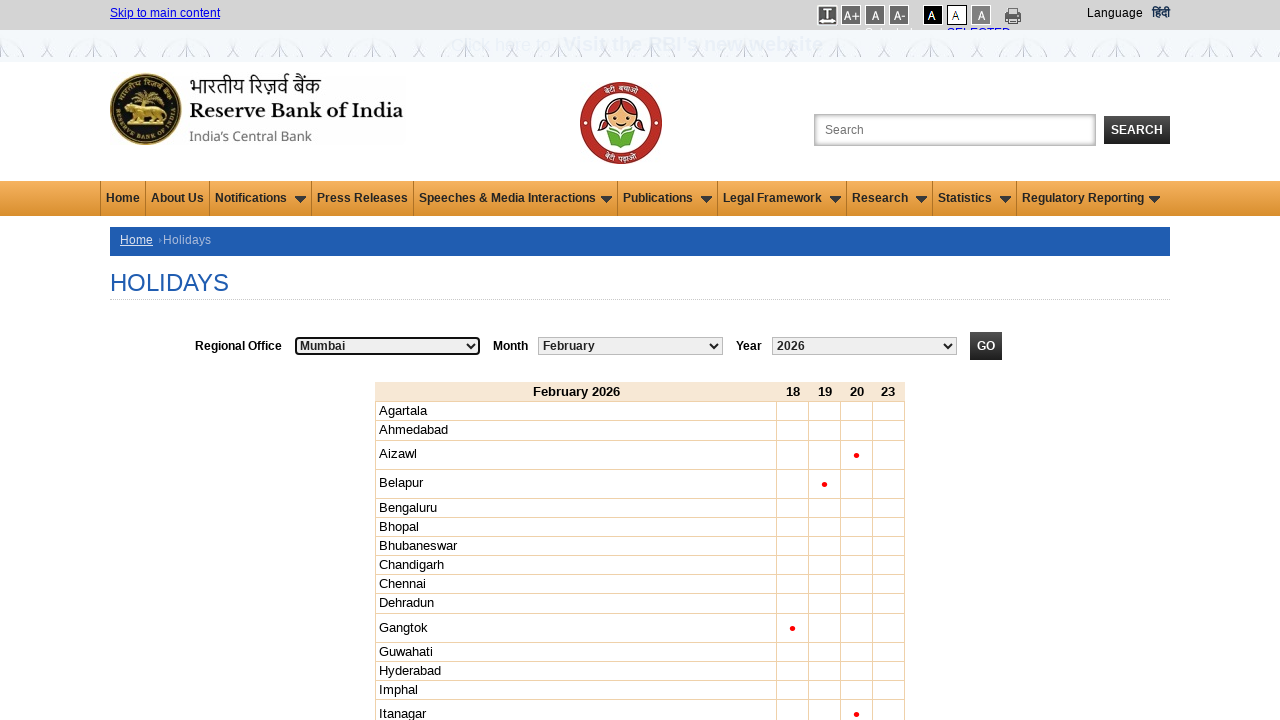

Selected first month option from the month dropdown on //div[@id='example-one']/select[2]
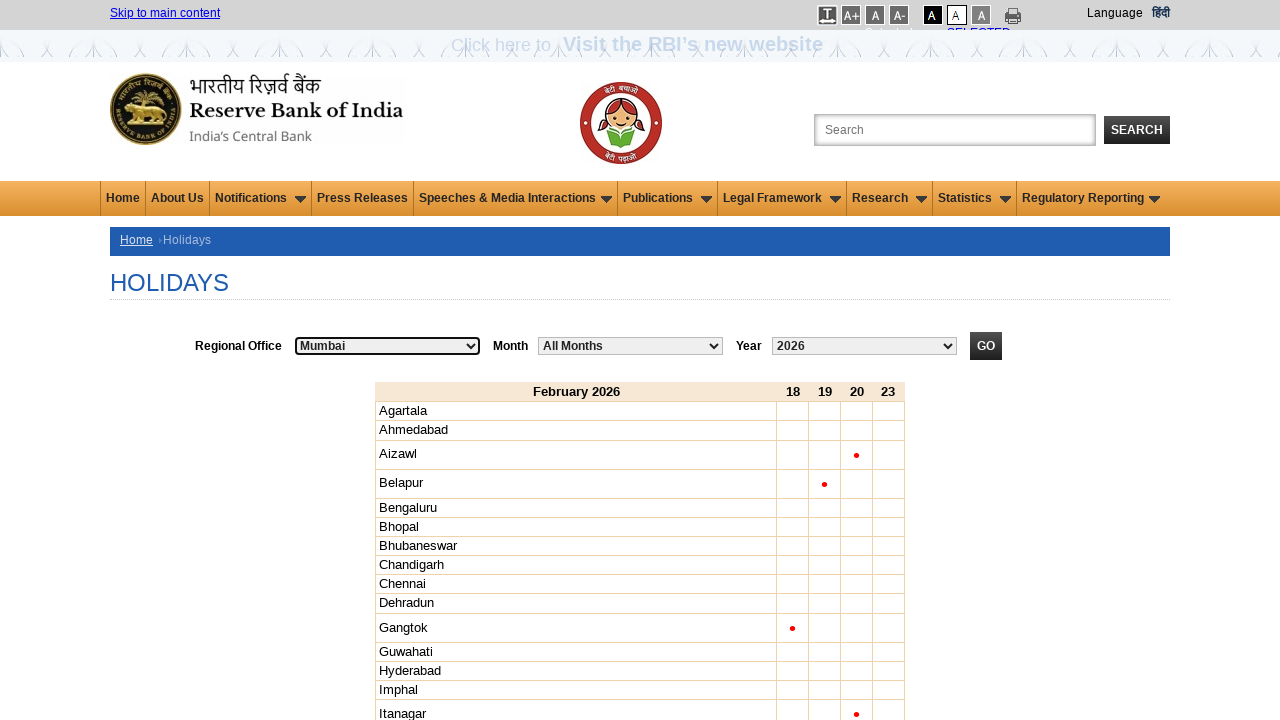

Clicked the Go button to submit the form at (986, 346) on input#btnGo
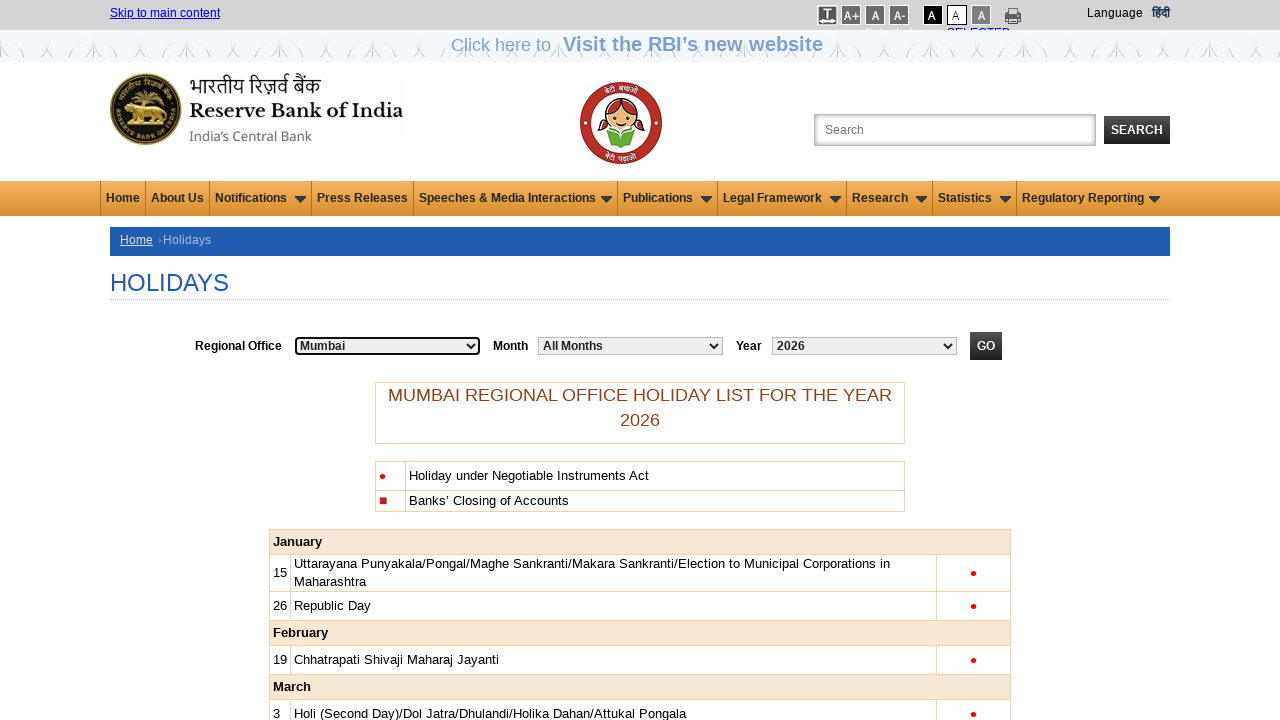

Holiday results table loaded successfully
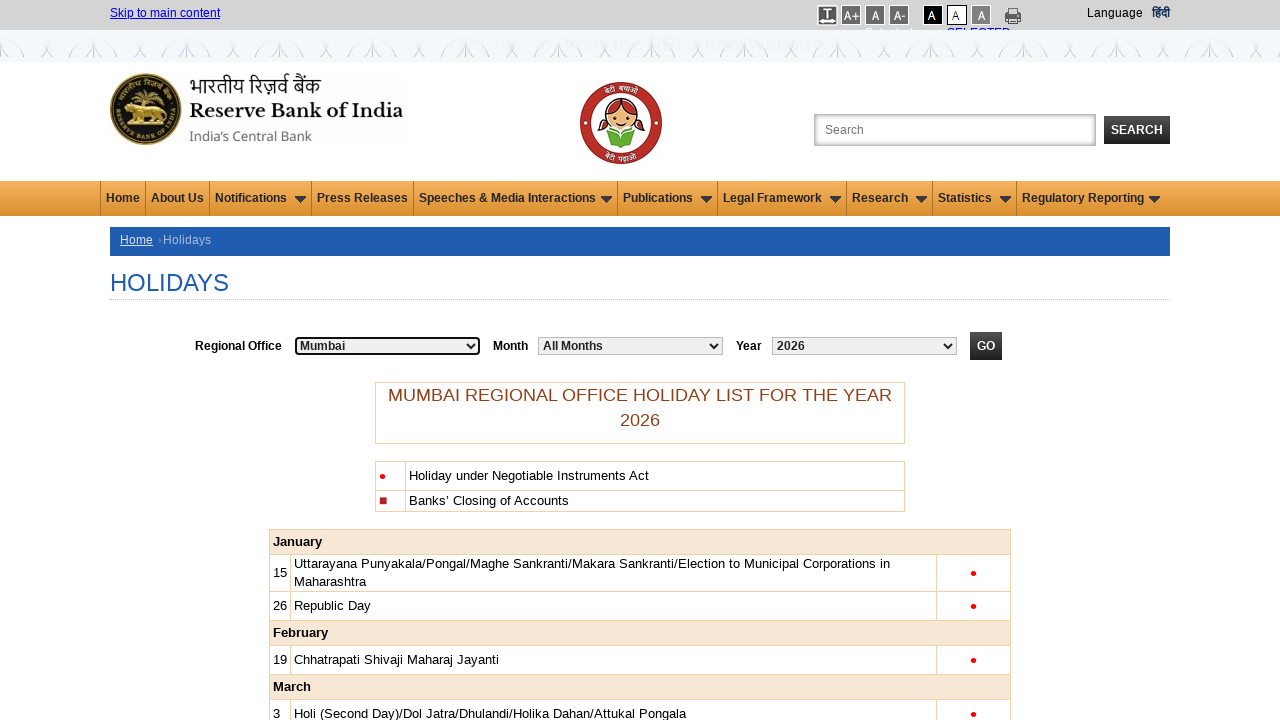

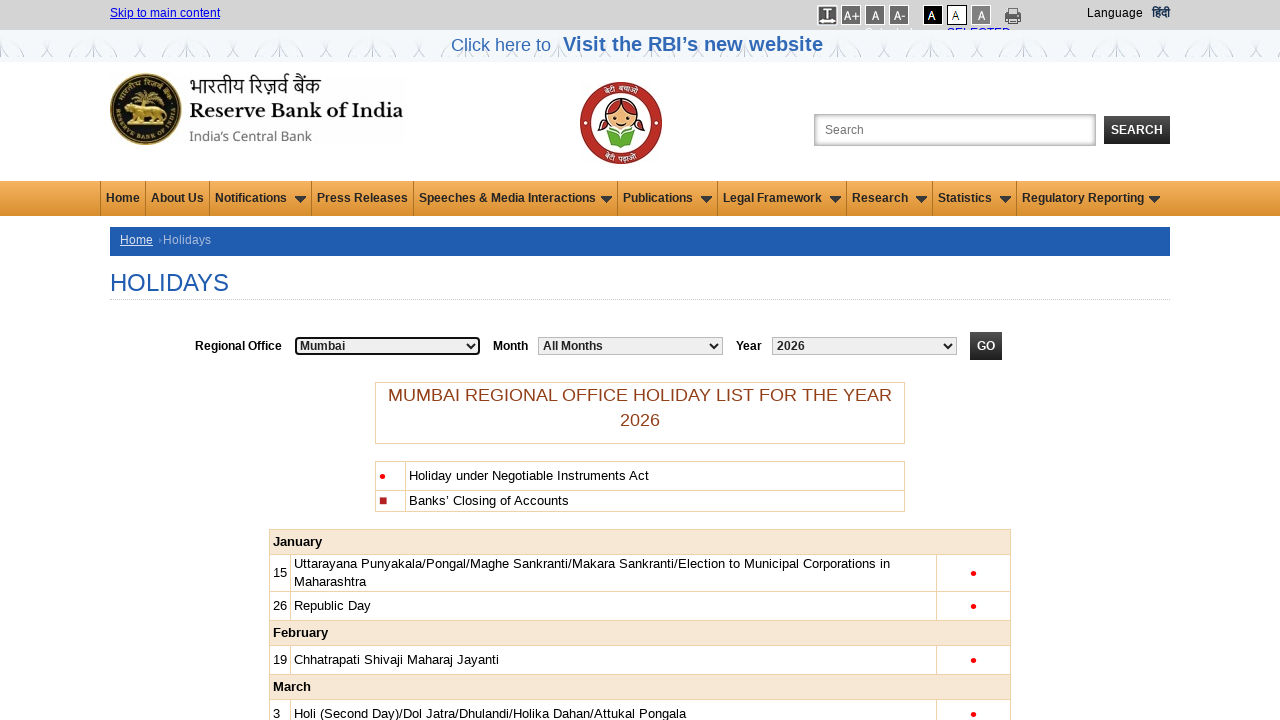